Tests the search/filter functionality on a web table by entering "Rice" in the search field and verifying that the filtered results contain the search term

Starting URL: https://rahulshettyacademy.com/seleniumPractise/#/offers

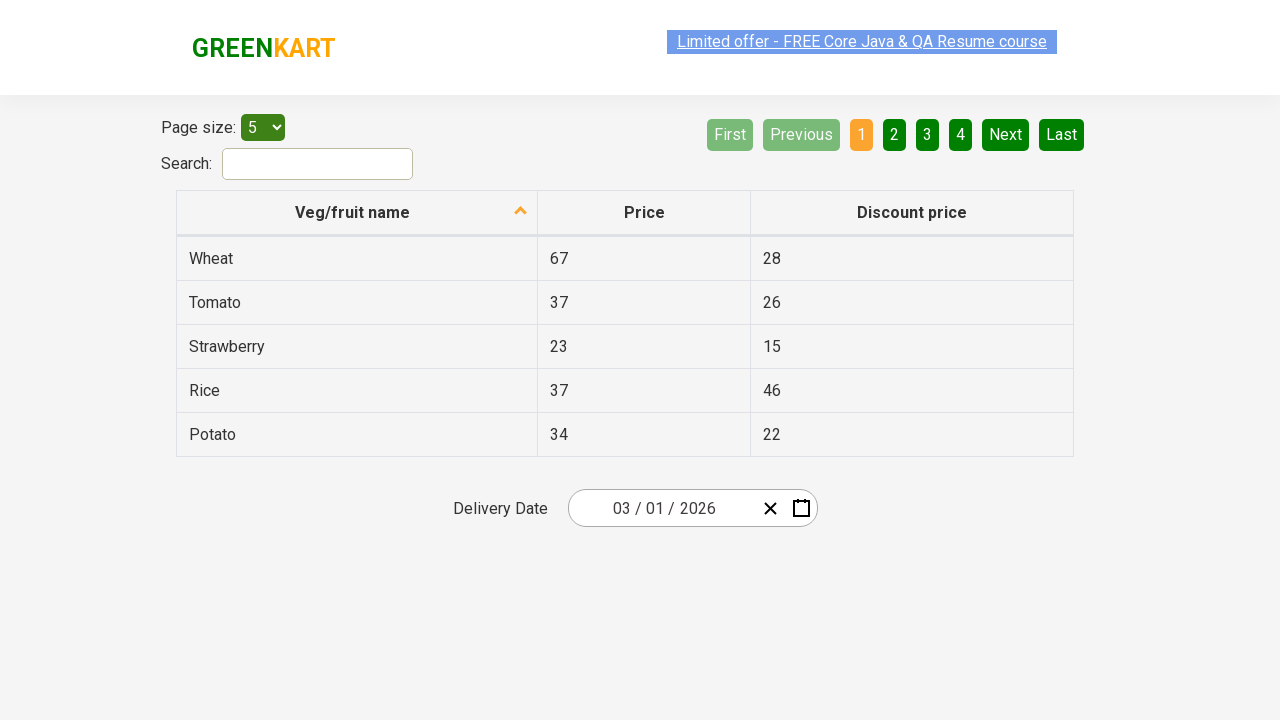

Entered 'Rice' in the search field on #search-field
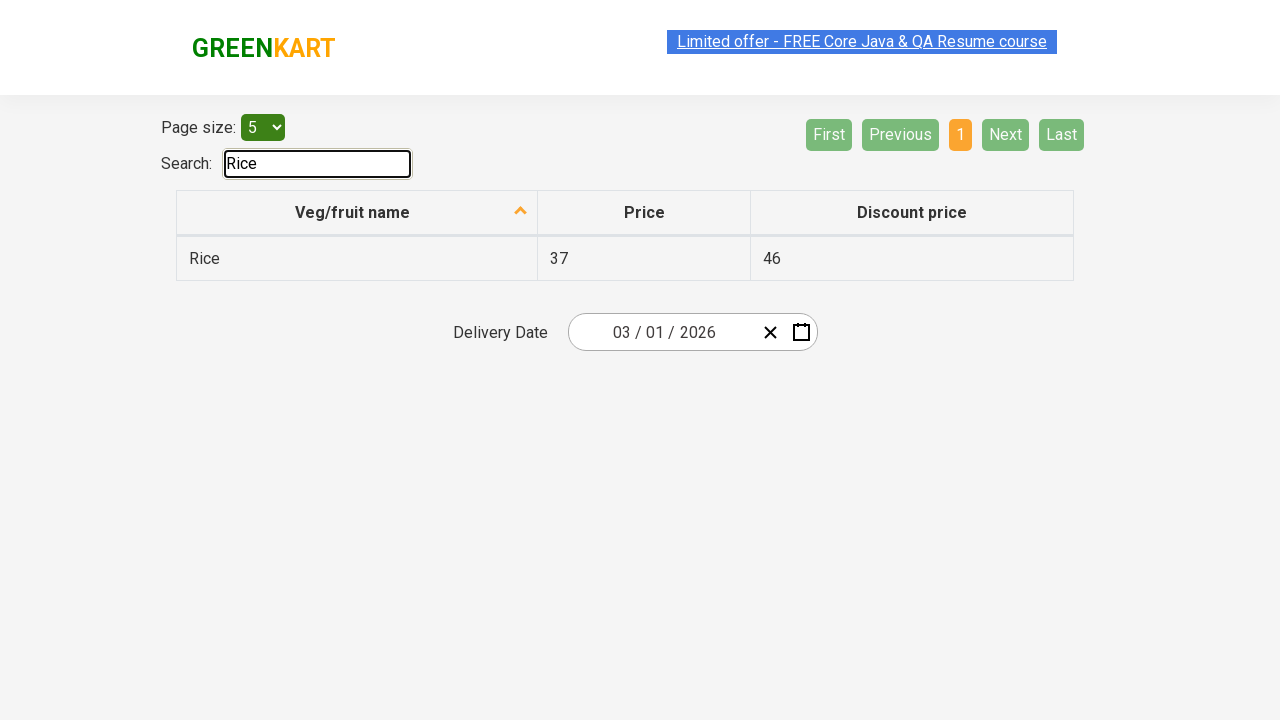

Web table updated with filtered results
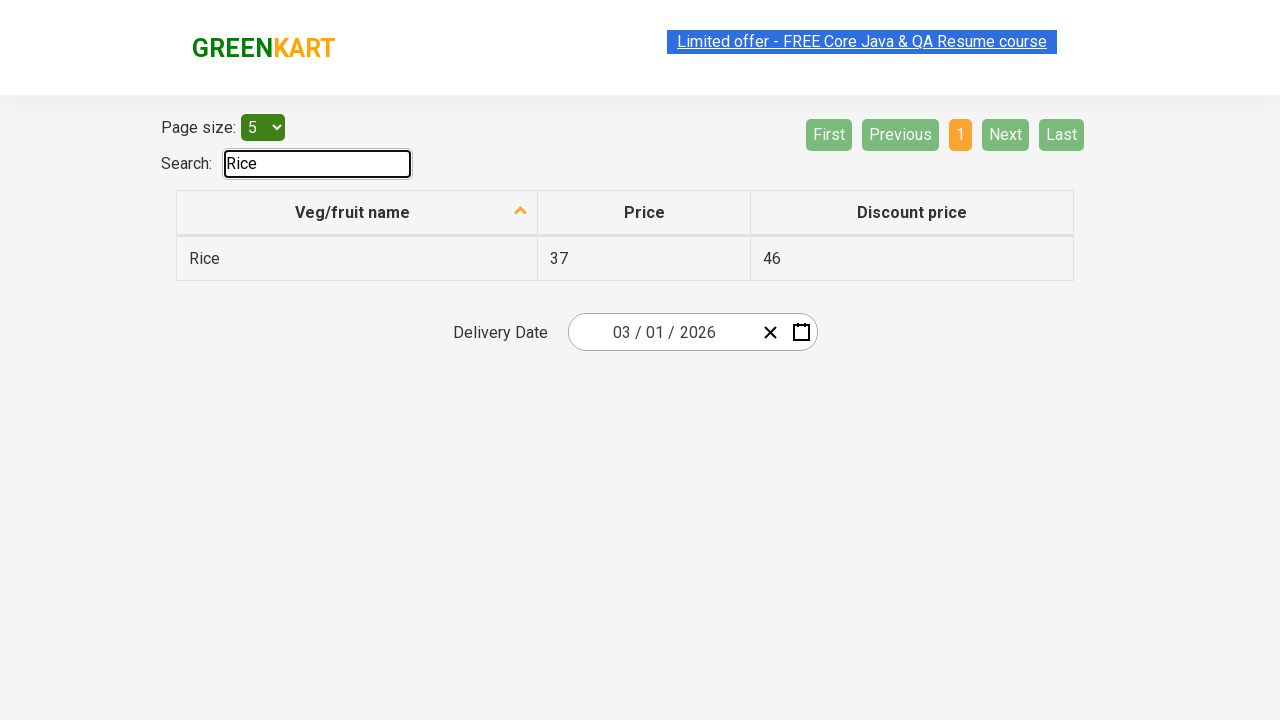

Retrieved 1 filtered results from the table
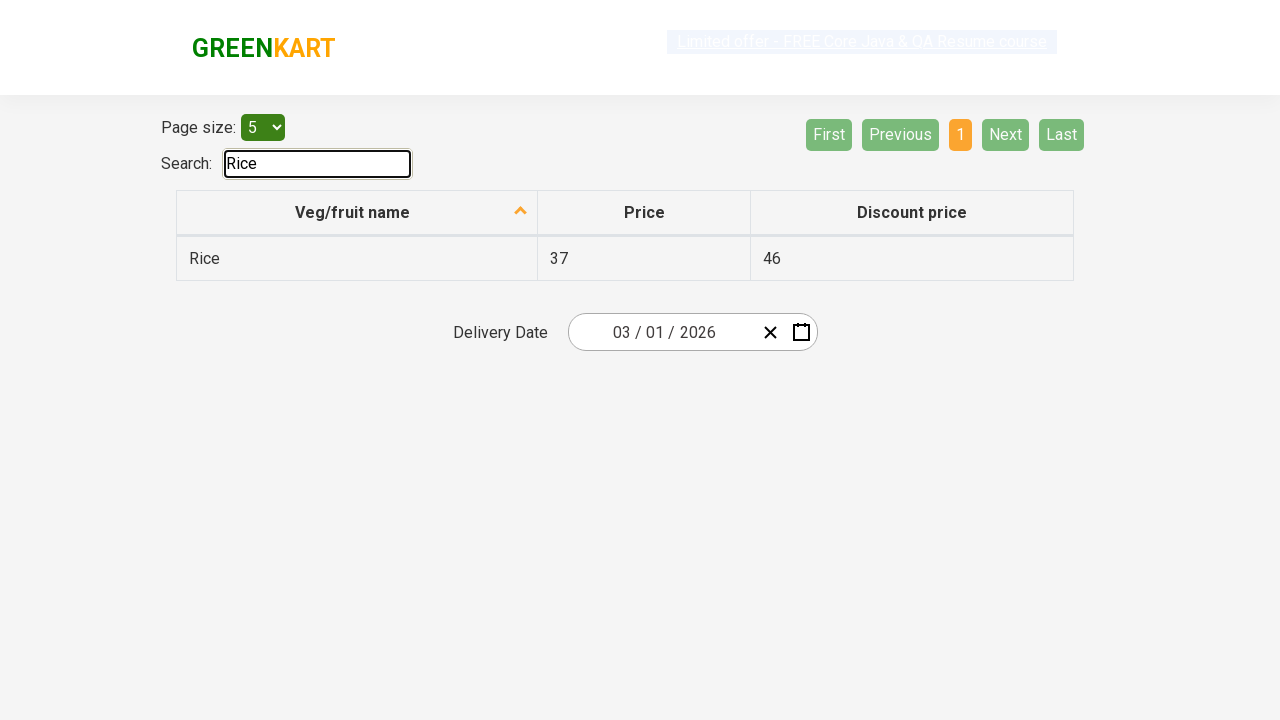

Verified that filtered results contain the search term 'Rice'
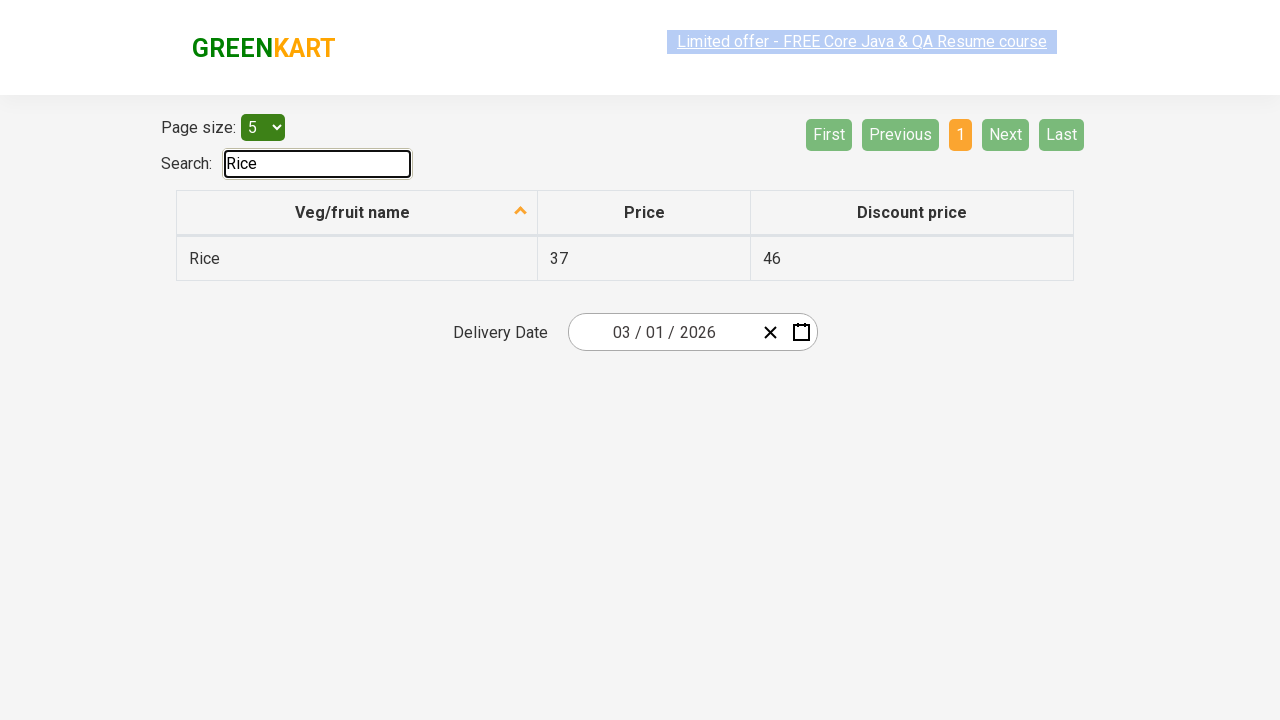

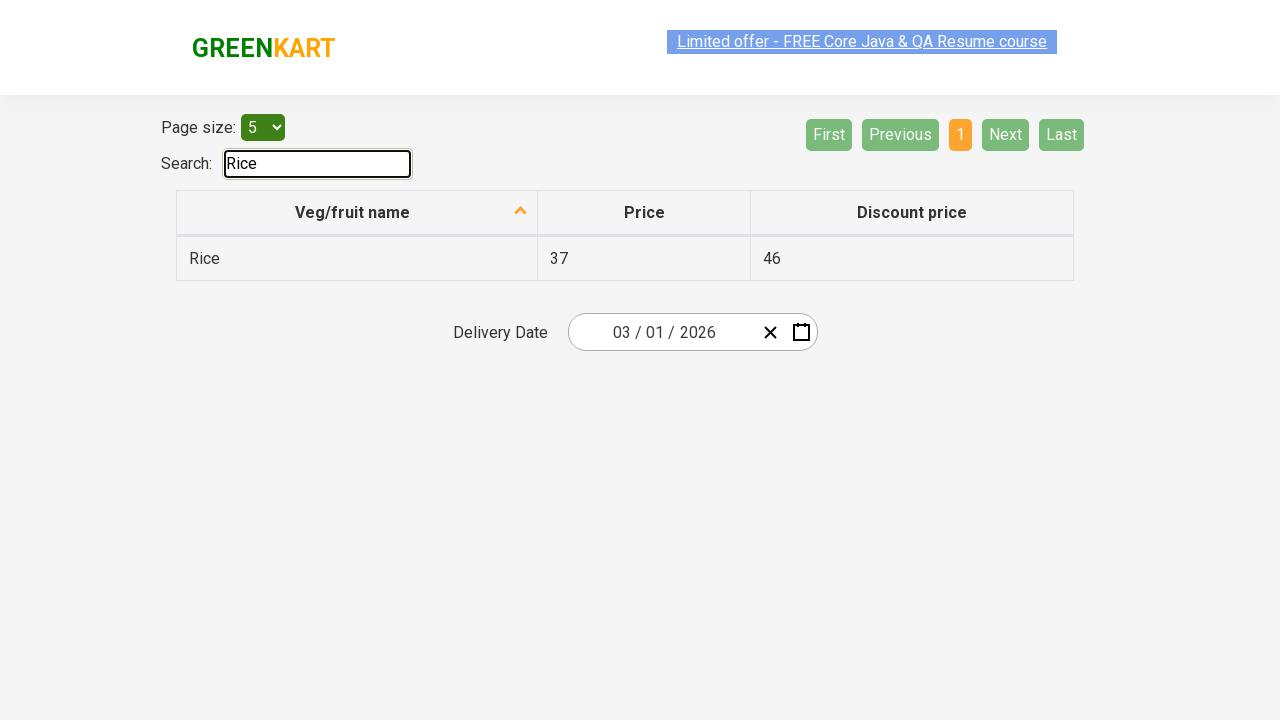